Tests user registration flow by navigating to registration form and filling in user details including name, username, password and gender selection

Starting URL: https://bookcart.azurewebsites.net

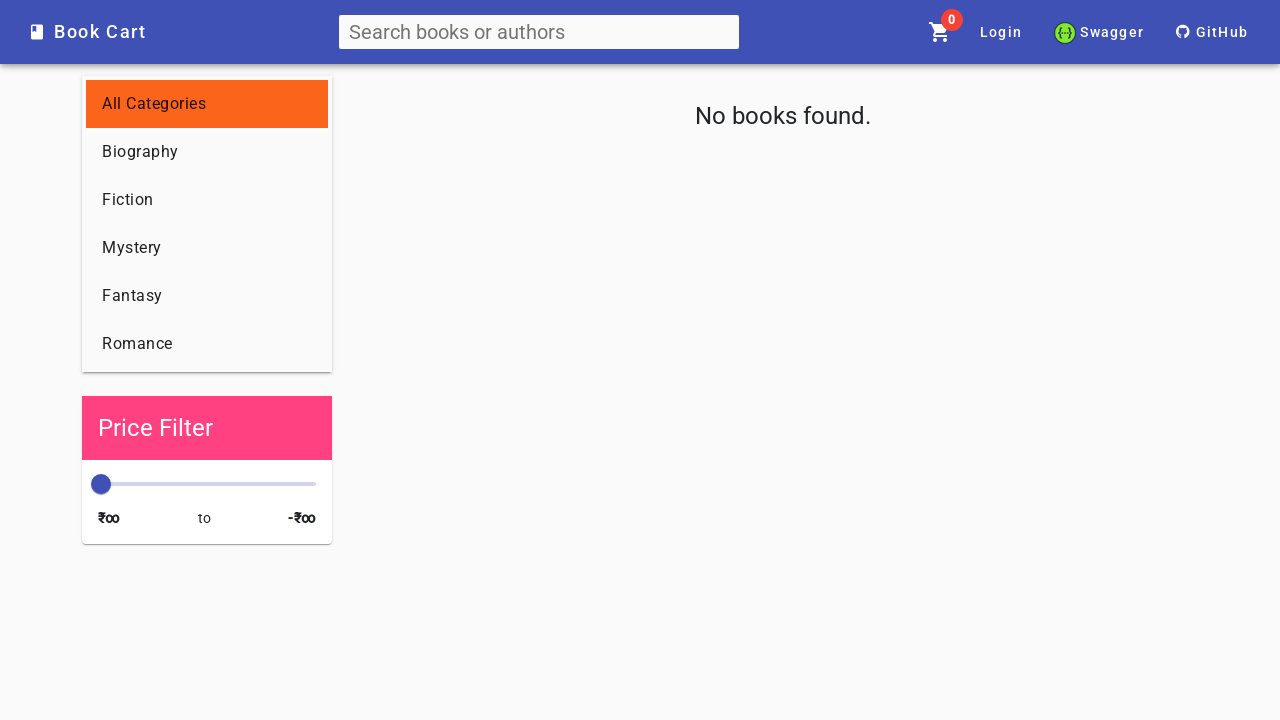

Clicked on Login link at (1001, 32) on xpath=//span[normalize-space()='Login']
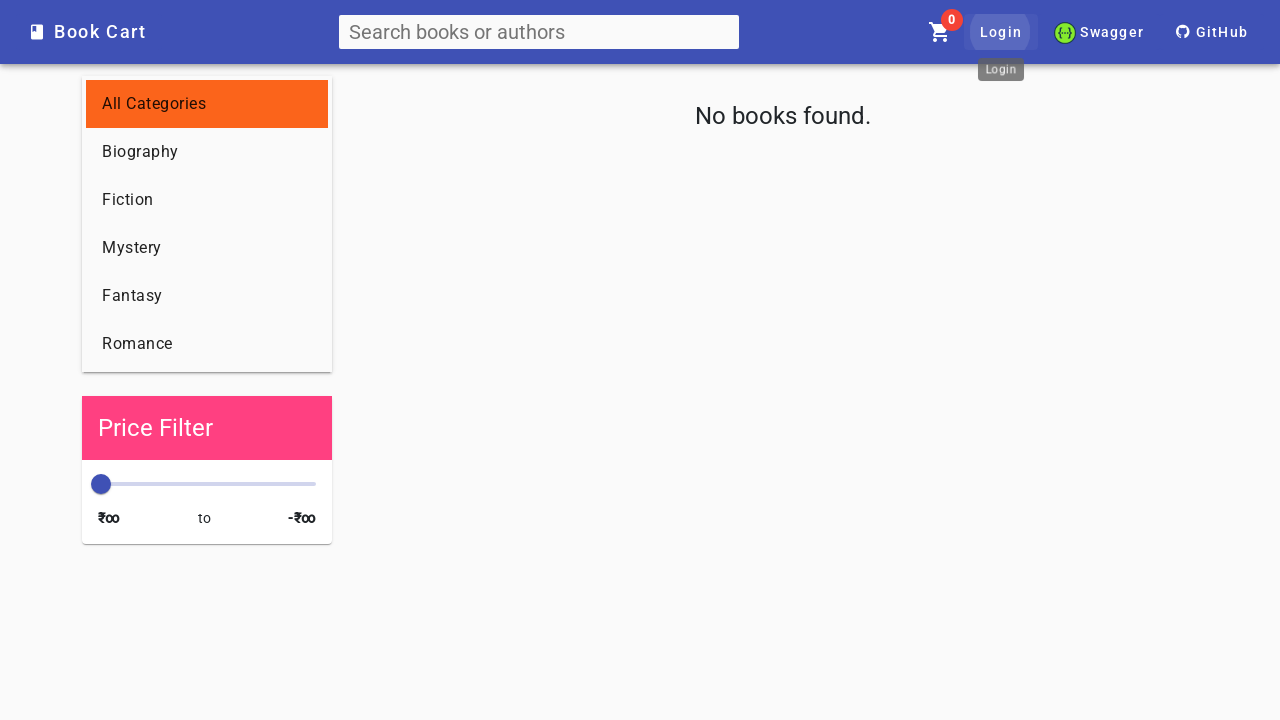

Clicked on Register link to navigate to registration form at (855, 118) on xpath=//span[normalize-space()='Register']
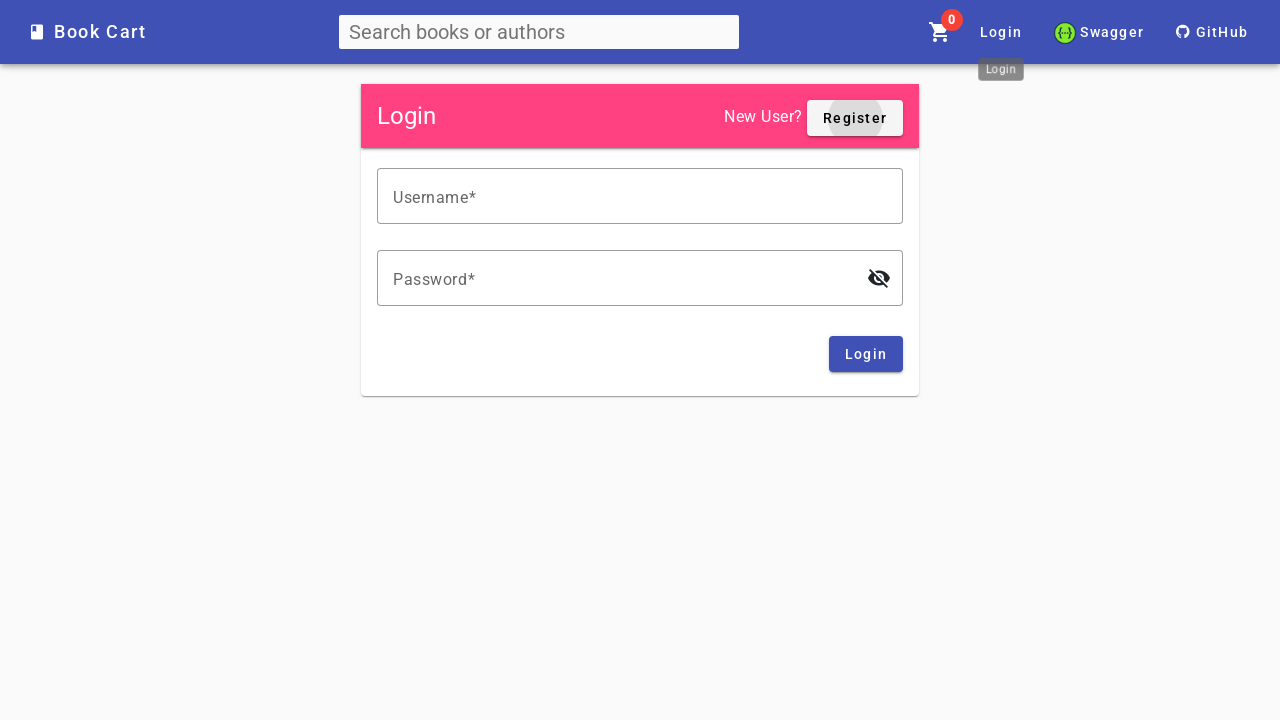

Filled in first name as 'Sabrina' on //input[@formcontrolname='firstName']
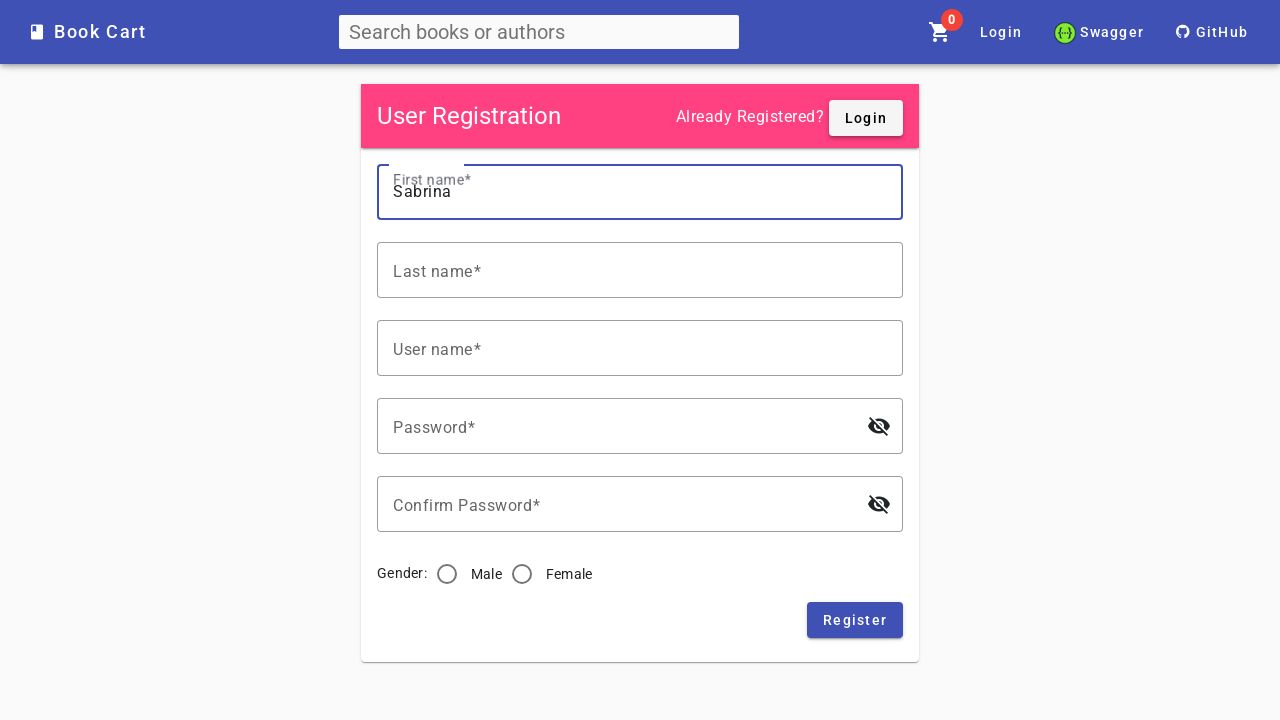

Filled in last name as 'Insani' on //input[@formcontrolname='lastName']
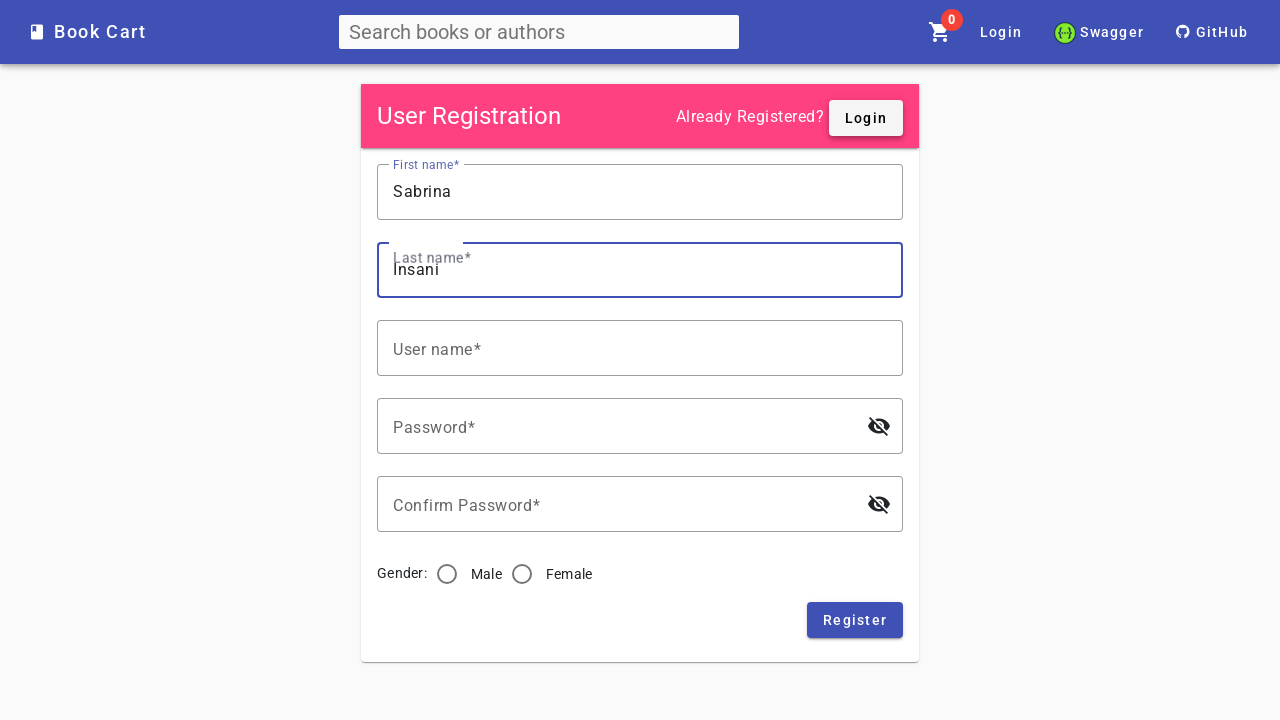

Filled in username as 'User_847362' on //input[@formcontrolname='userName']
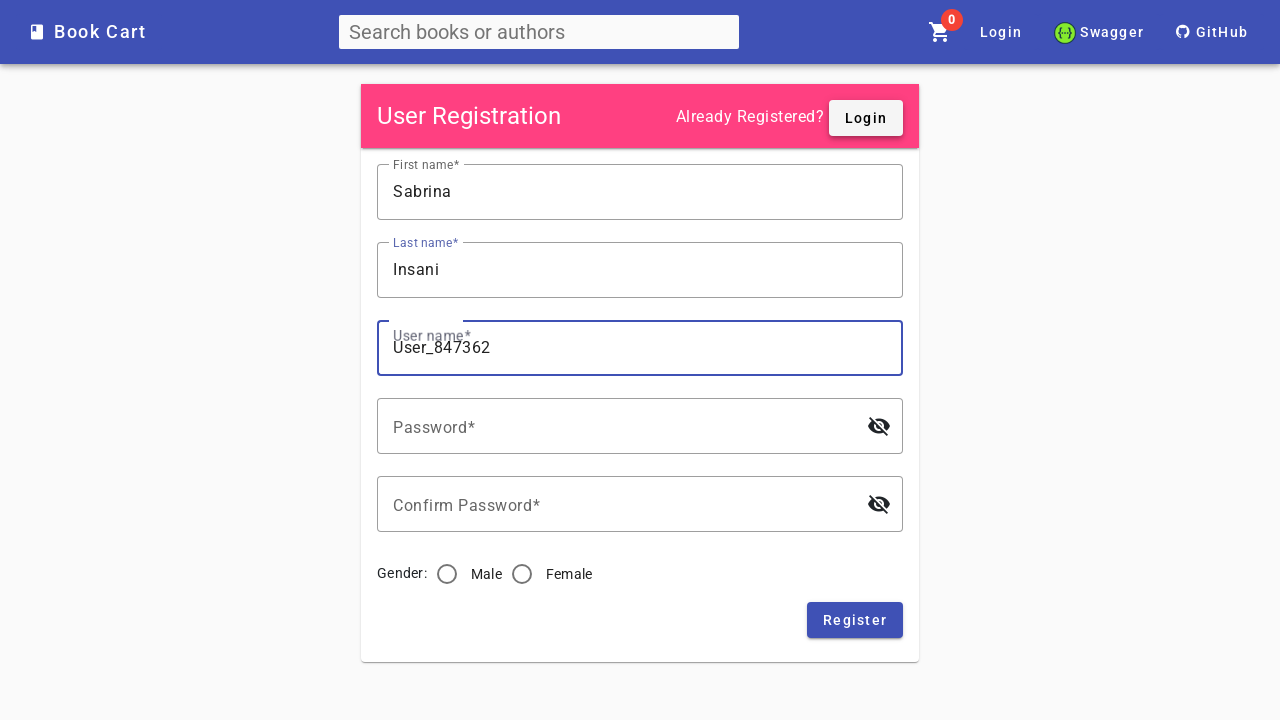

Filled in password on //input[@formcontrolname='password']
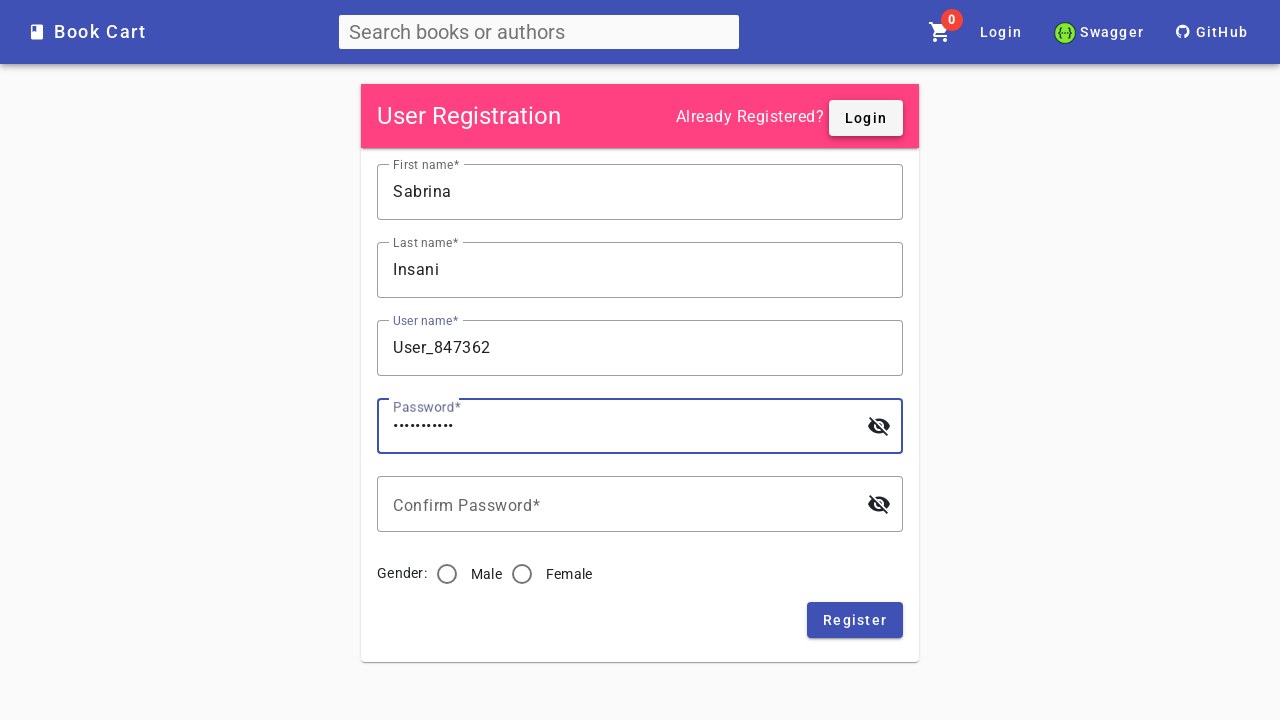

Filled in confirm password on //input[@formcontrolname='confirmPassword']
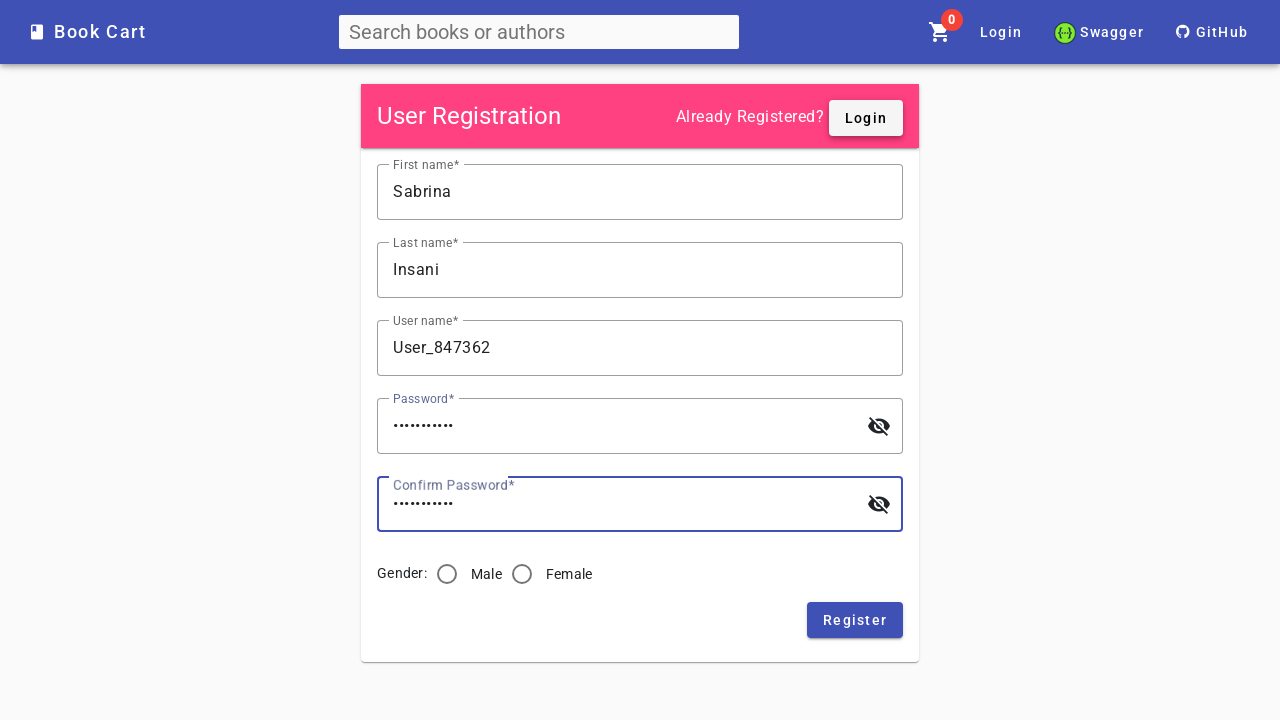

Selected gender radio button at (522, 574) on #mat-radio-1-input
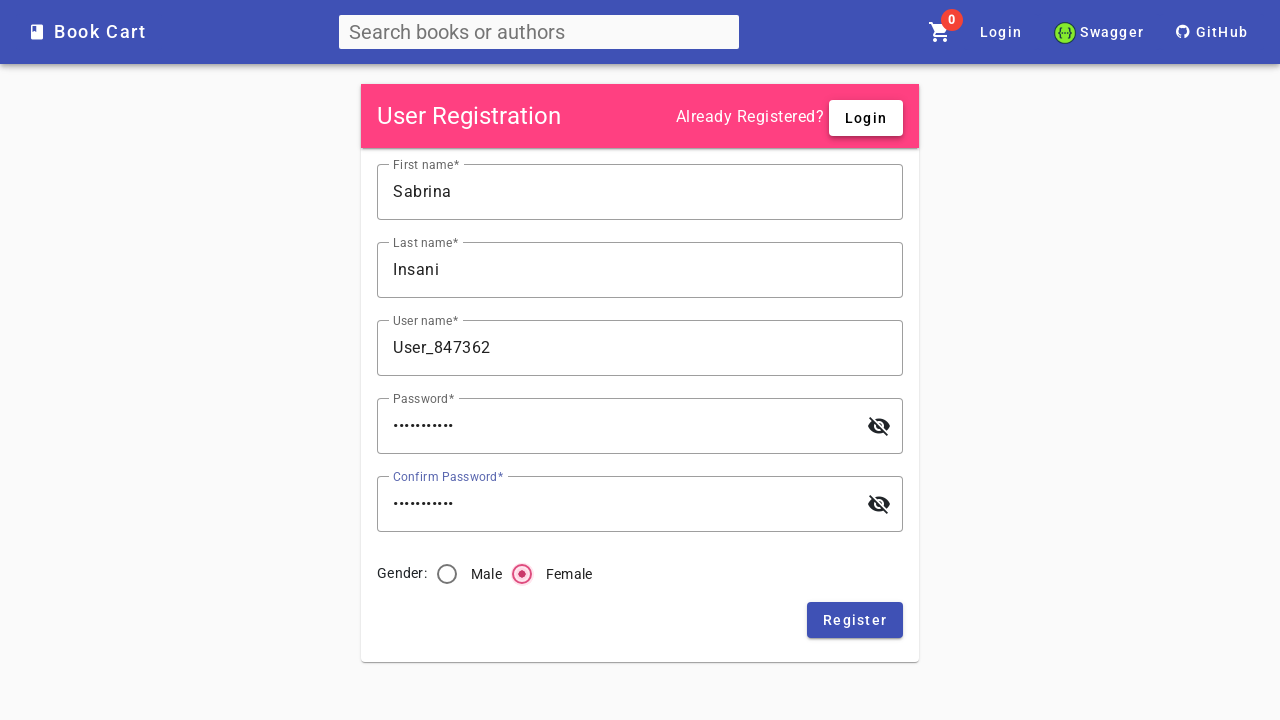

Scrolled to bottom of page
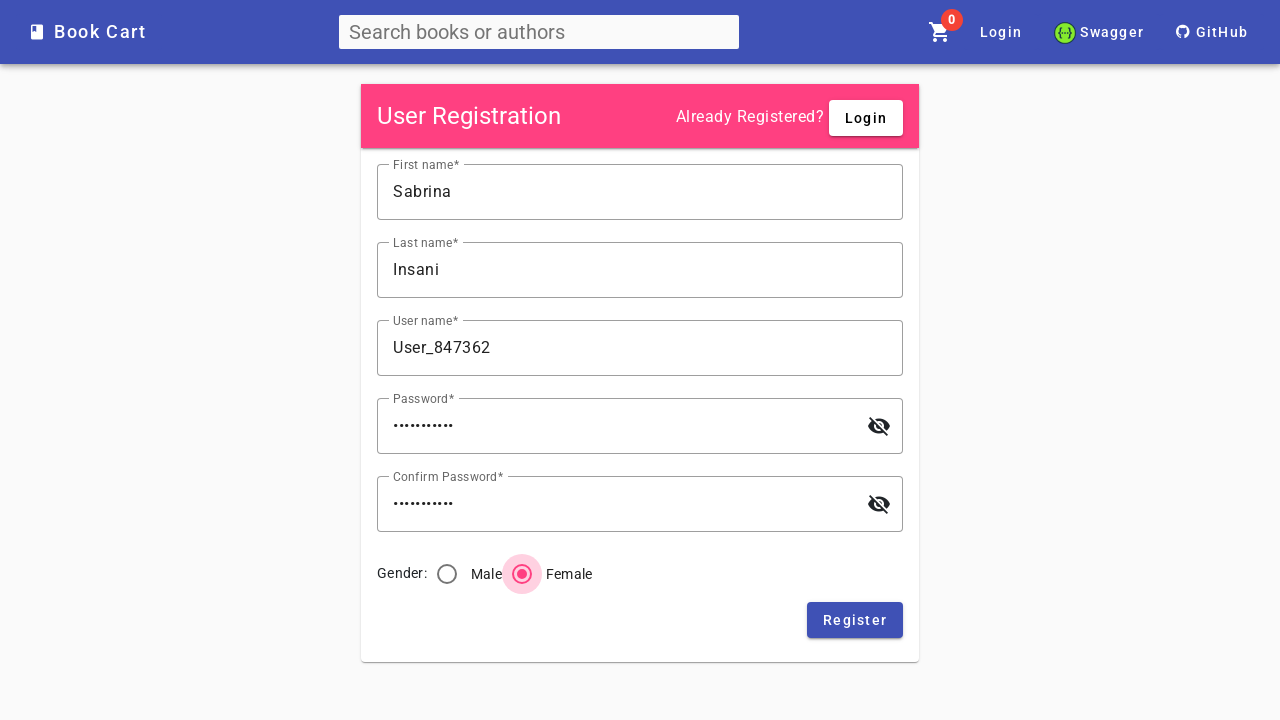

Clicked Register button to submit registration form at (855, 620) on xpath=//span[normalize-space()='Register'] >> nth=-1
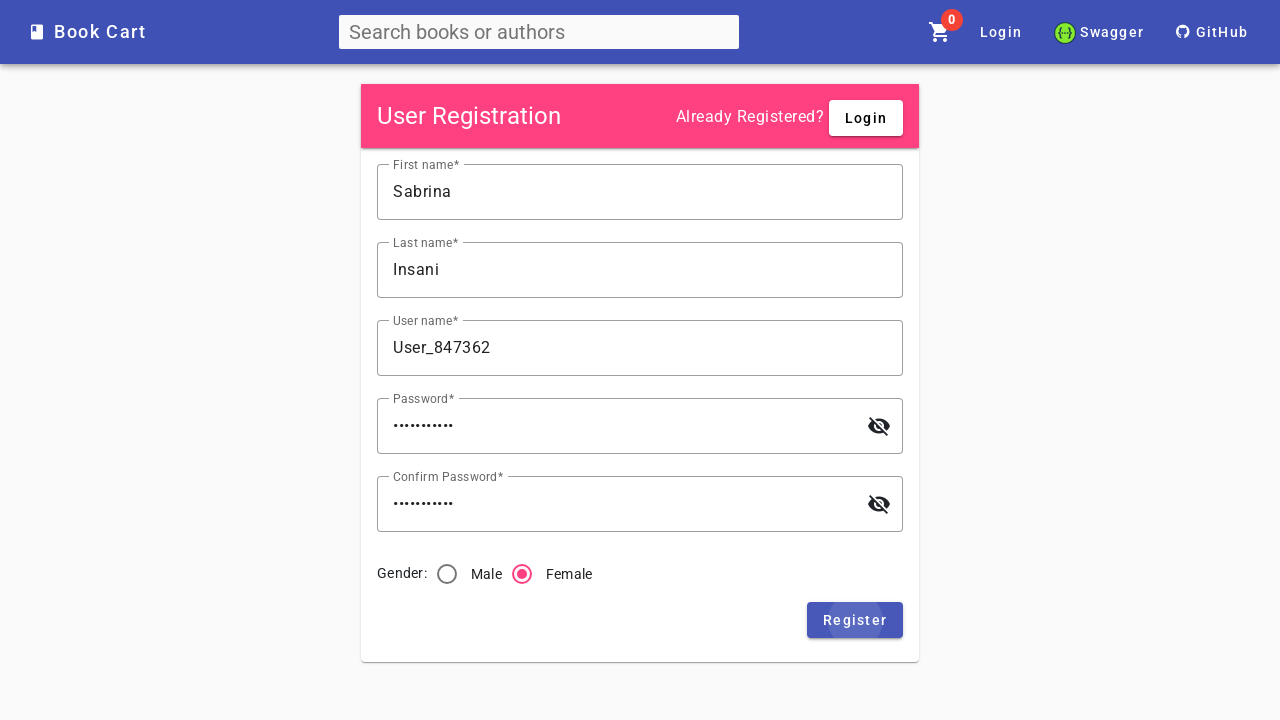

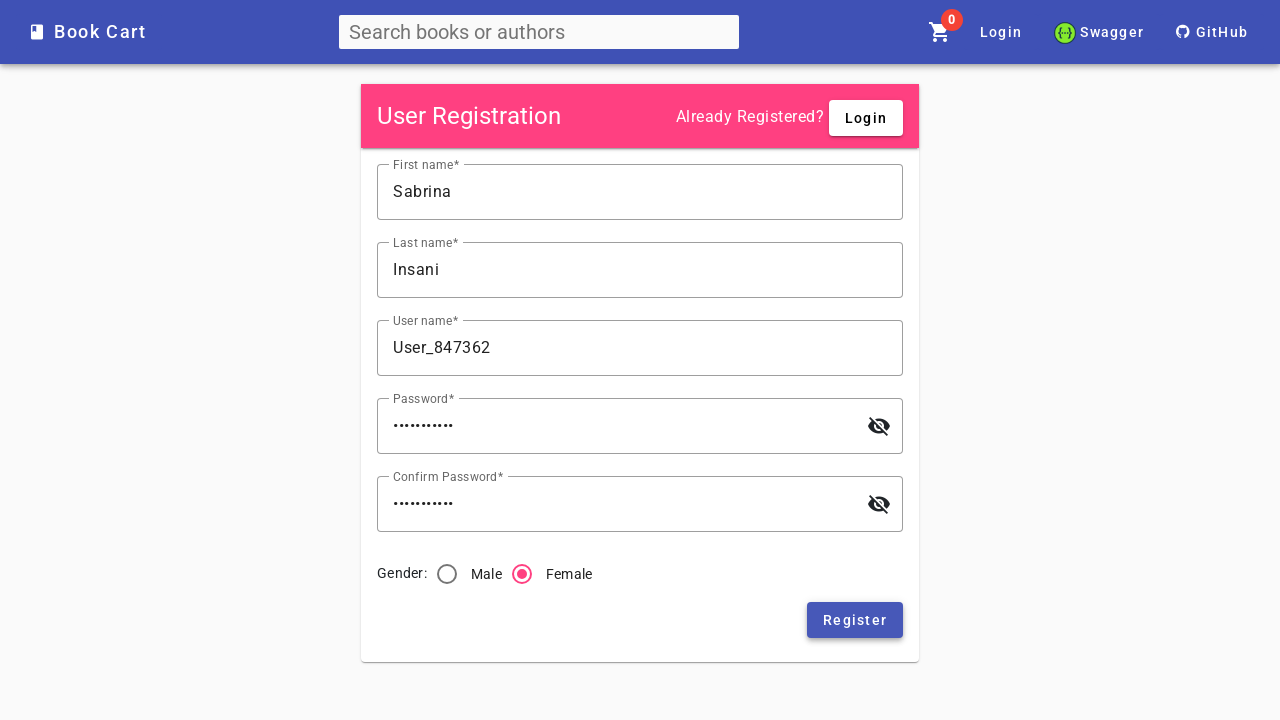